Tests hover functionality by hovering over three images and verifying that the corresponding user name text becomes visible for each image.

Starting URL: https://practice.cydeo.com/hovers

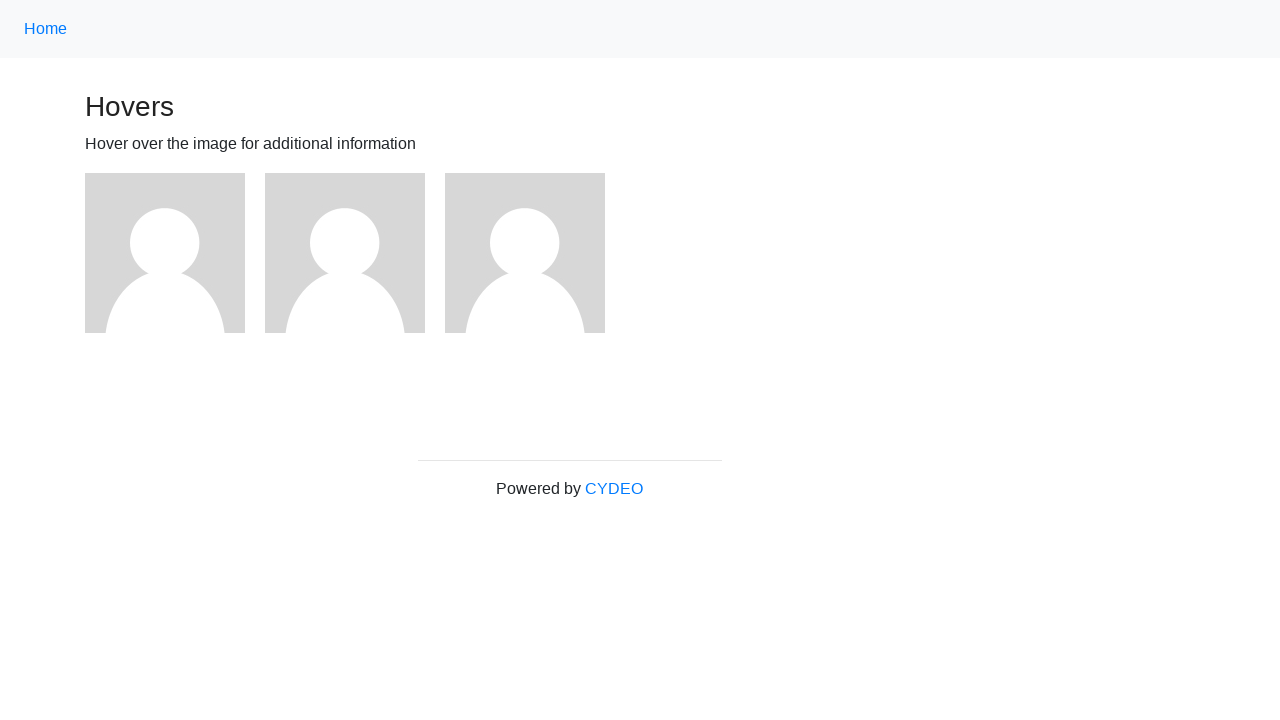

Hovered over first image at (165, 253) on (//img)[1]
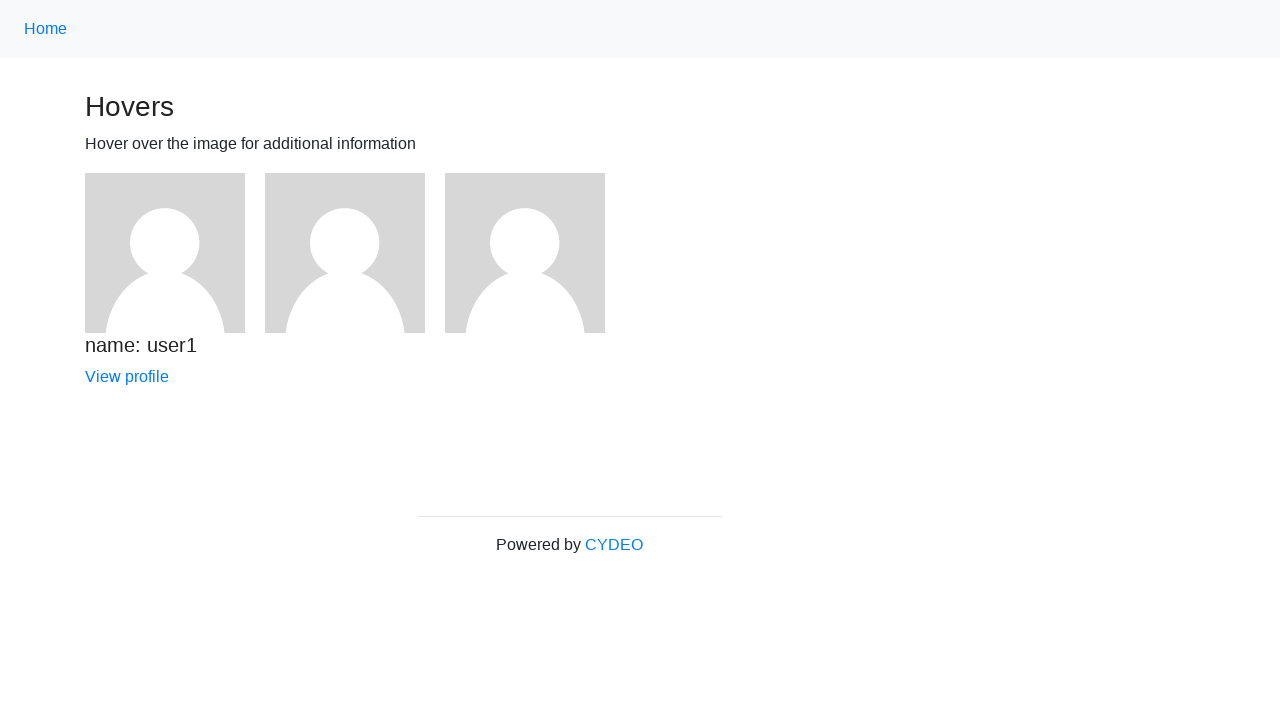

Verified 'name: user1' text is visible
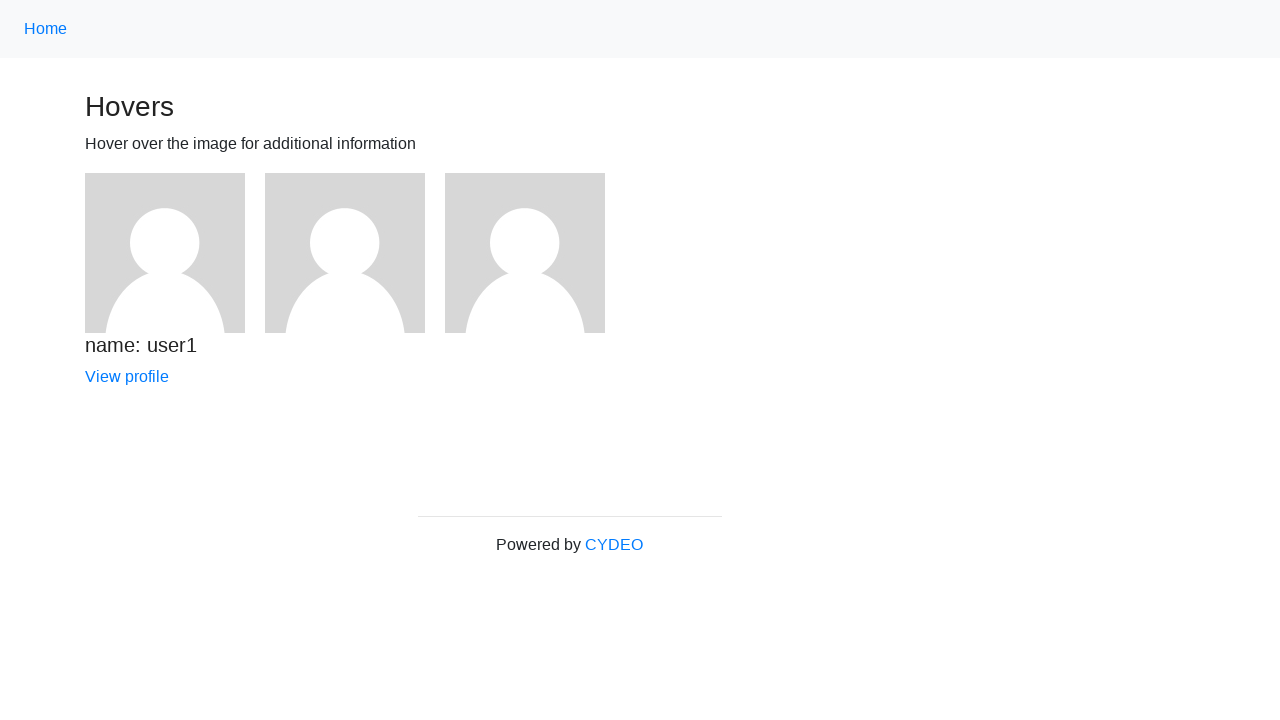

Hovered over second image at (345, 253) on (//img)[2]
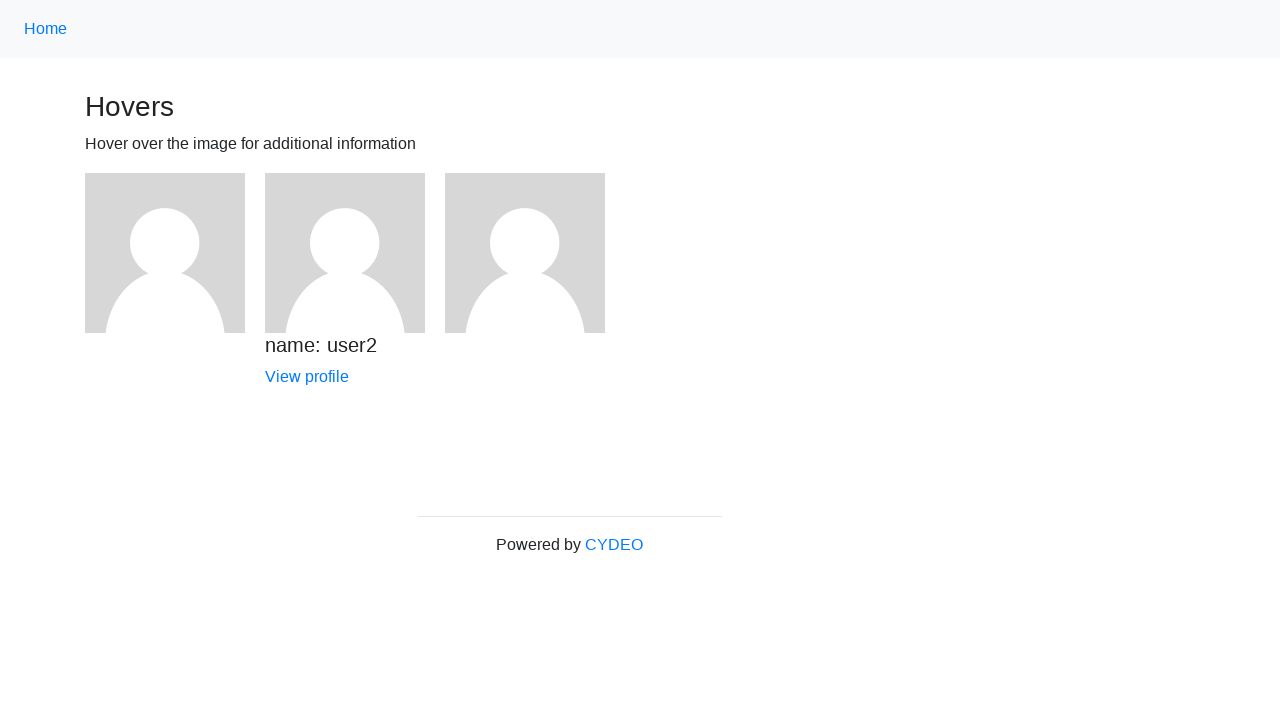

Verified 'name: user2' text is visible
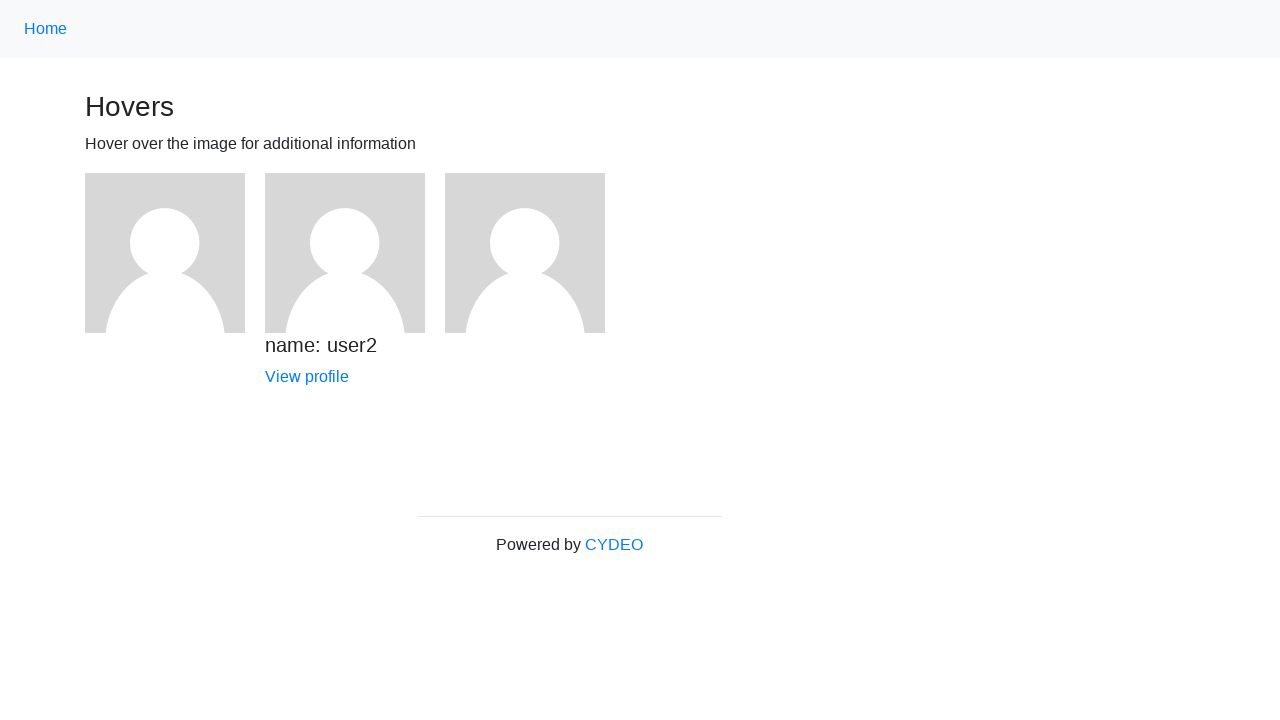

Hovered over third image at (525, 253) on (//img)[3]
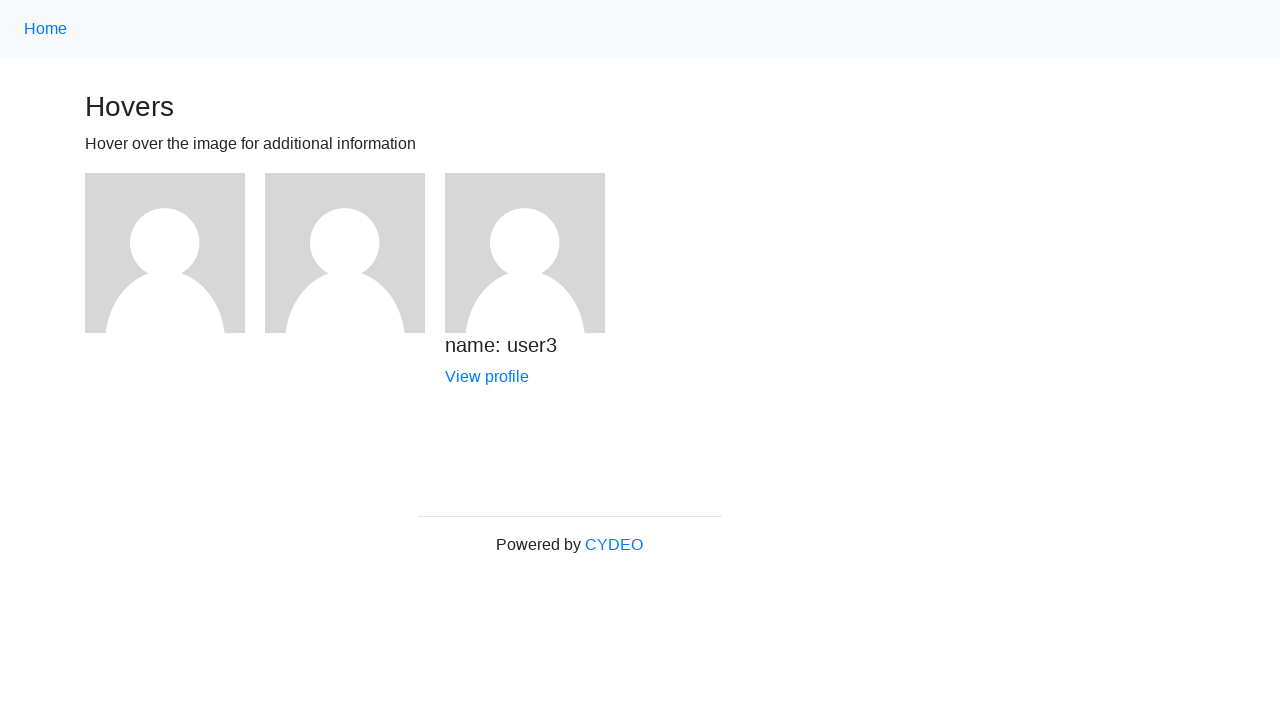

Verified 'name: user3' text is visible
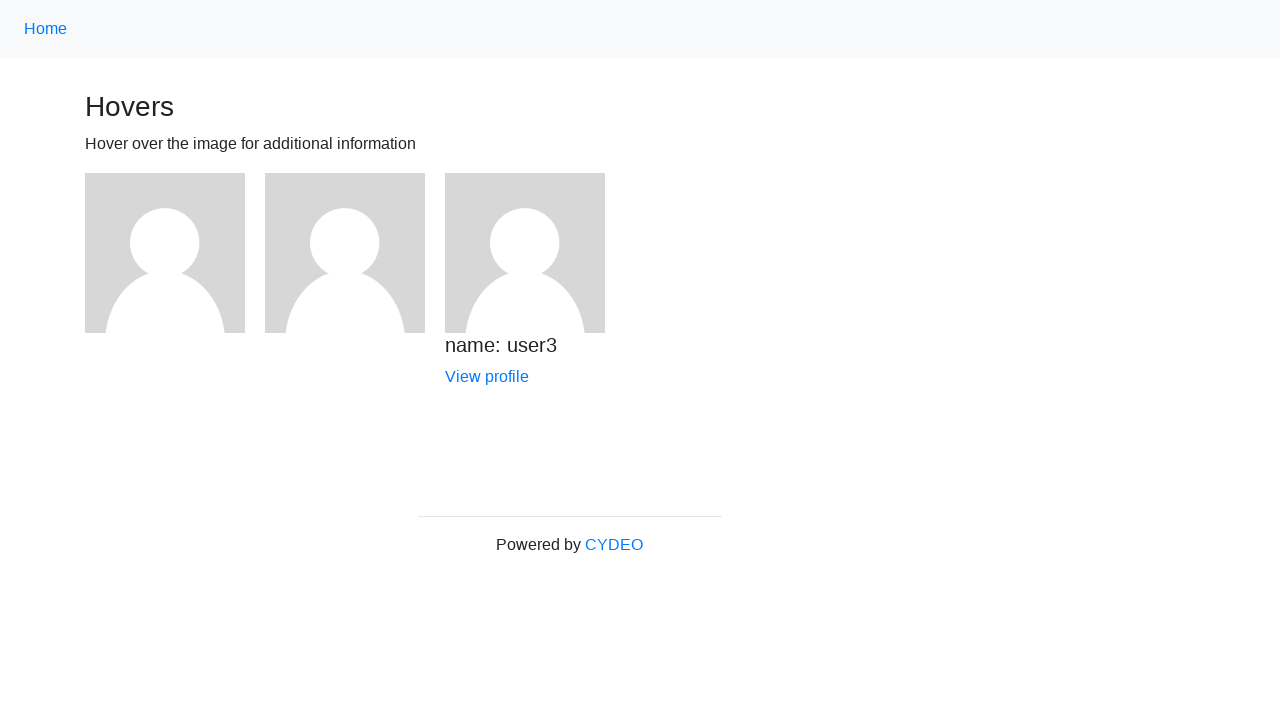

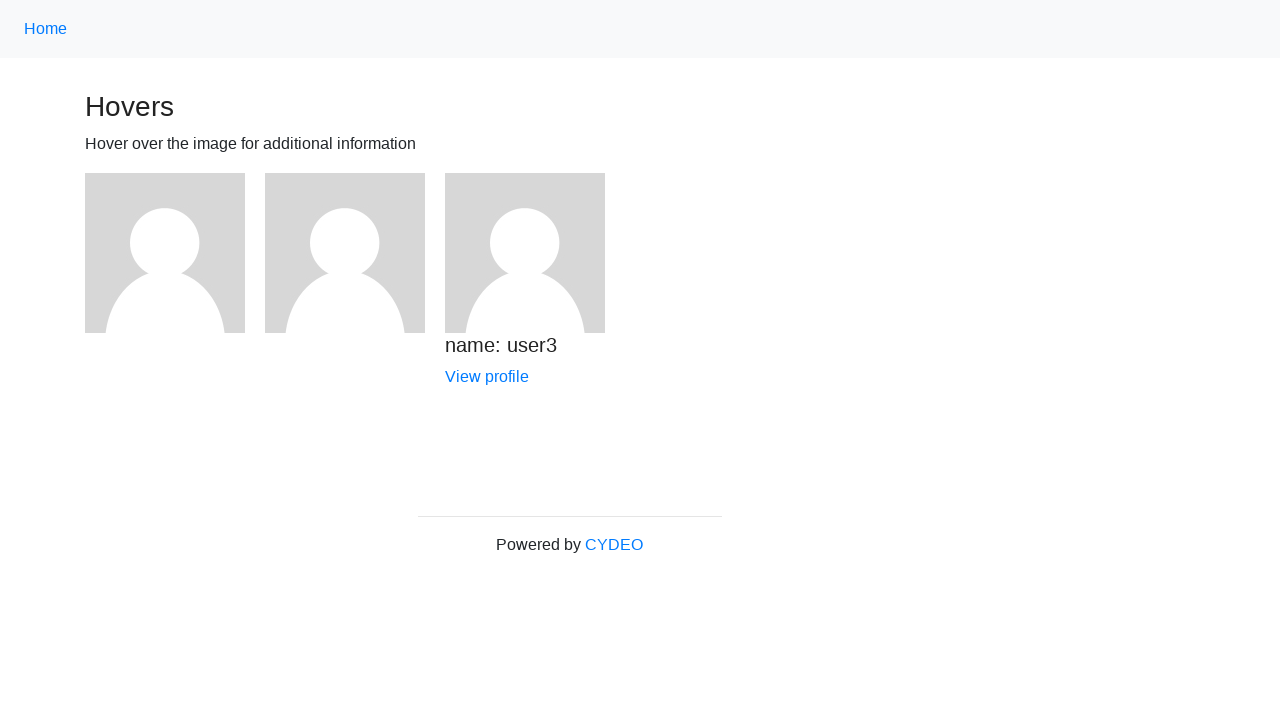